Tests shopping cart functionality by adding 3 products to cart, then navigating to cart and removing all items one by one

Starting URL: http://litecart.stqa.ru/en/

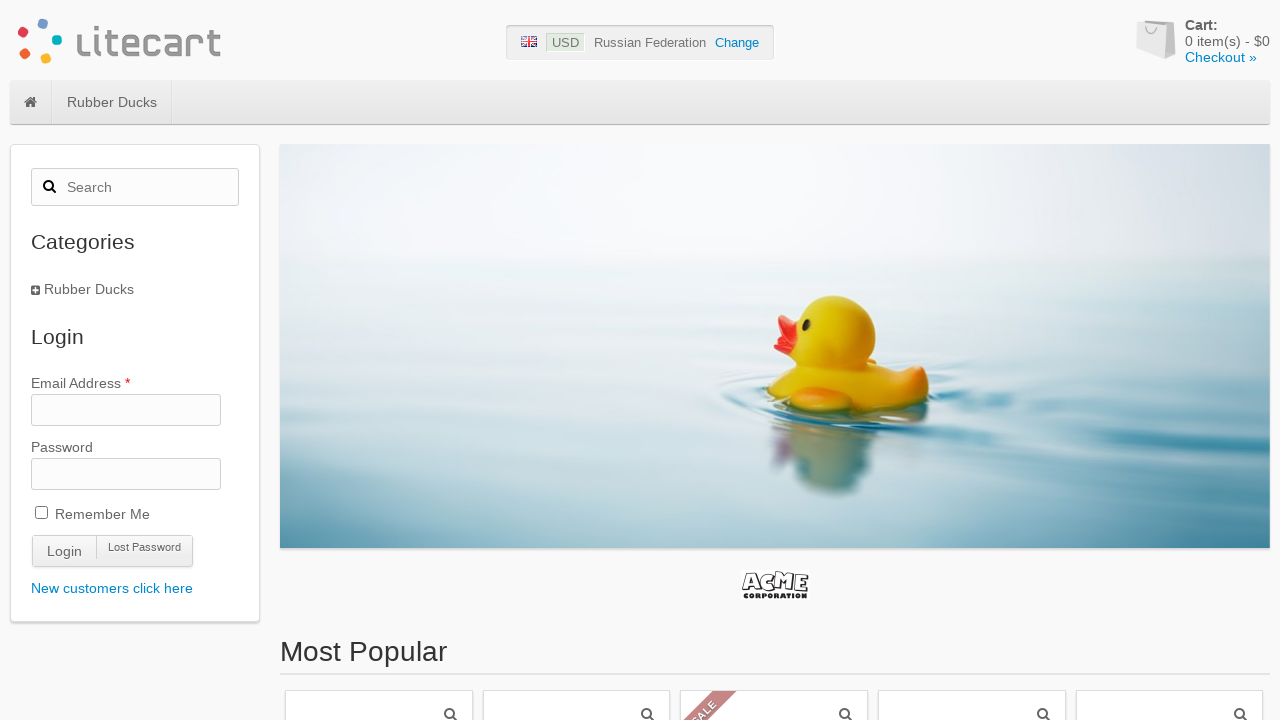

Clicked on first popular product (iteration 1) at (379, 640) on #box-most-popular li:nth-child(1) div.image-wrapper
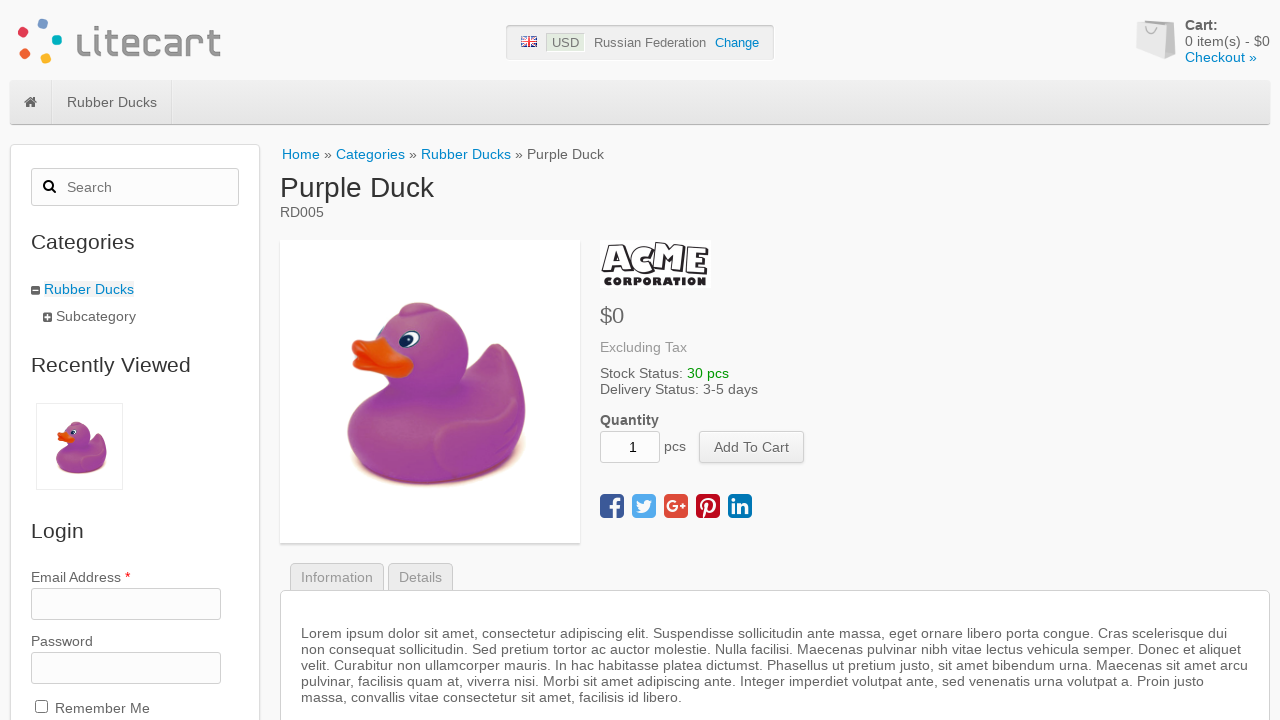

Add to cart button is visible
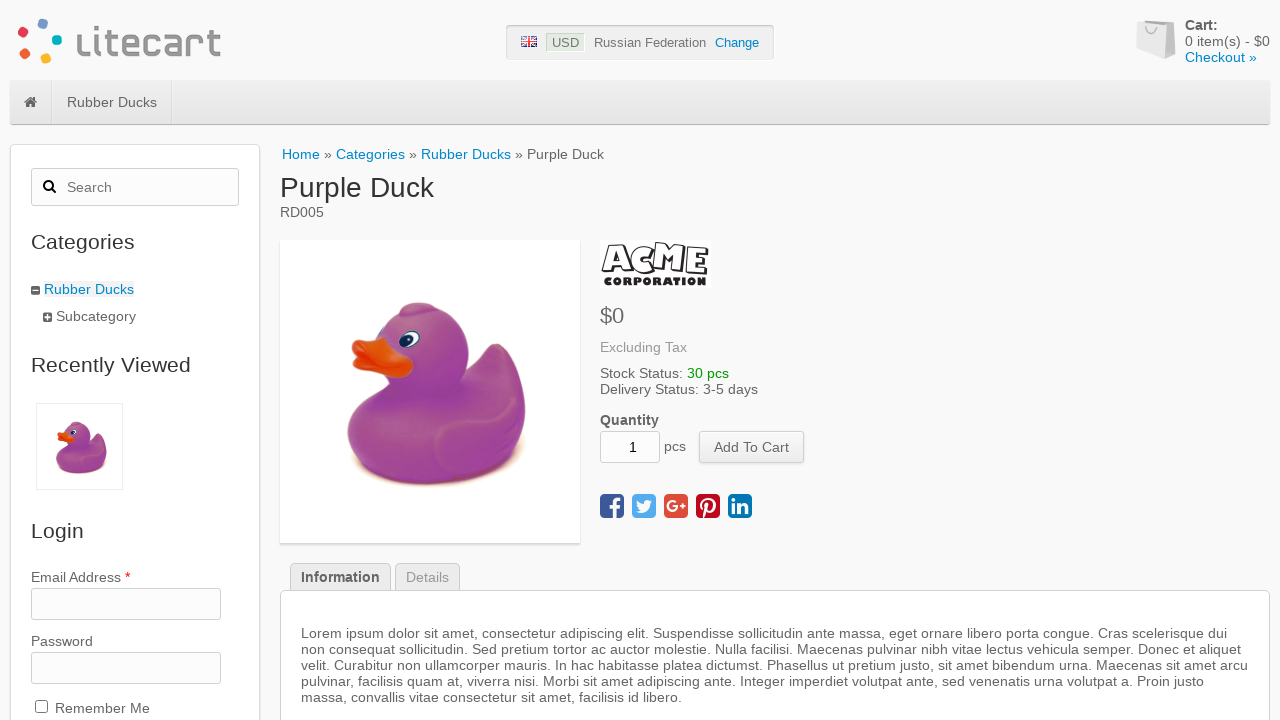

Checked for size selection dropdown (0 found)
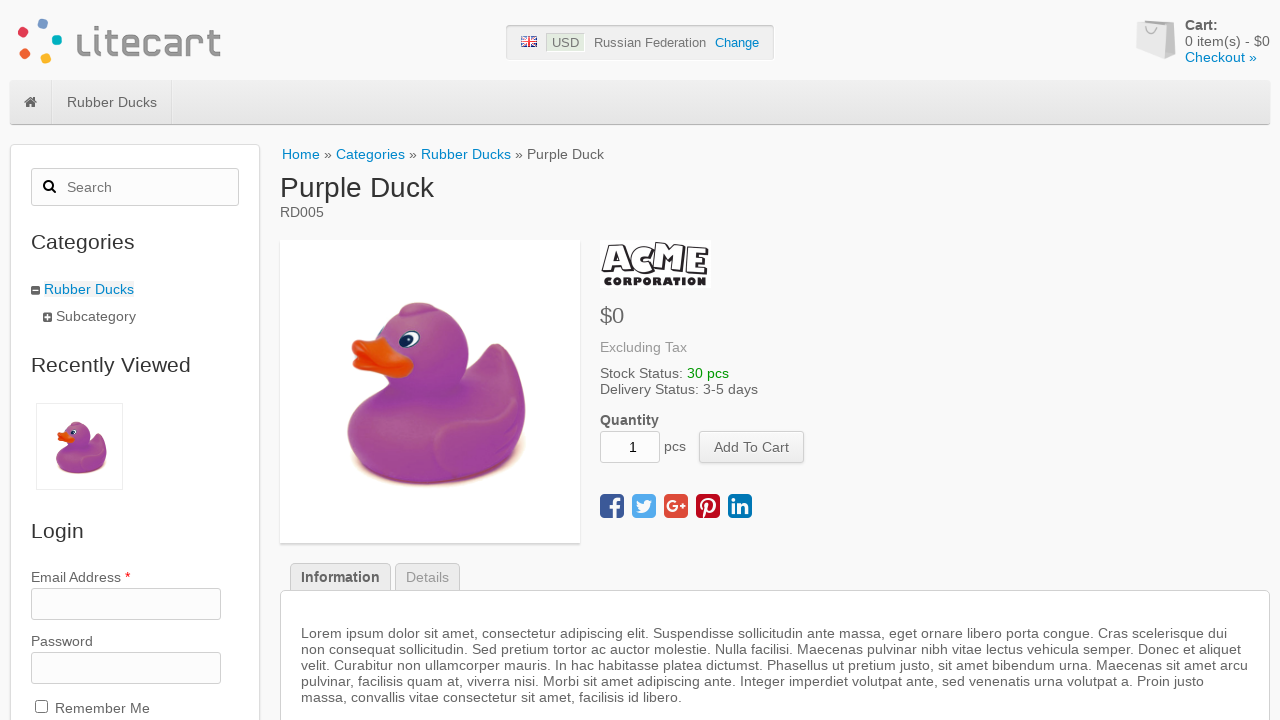

Clicked add to cart button for product 1 at (752, 447) on button[name='add_cart_product']
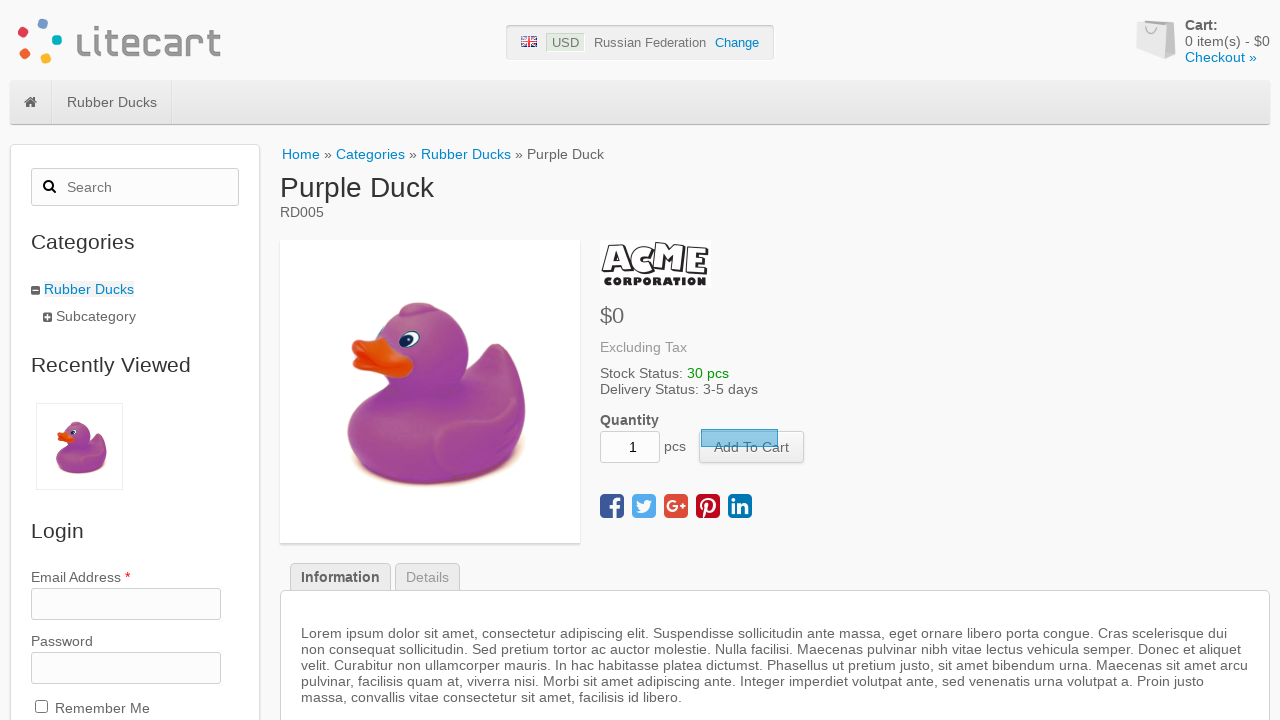

Cart quantity updated to 1
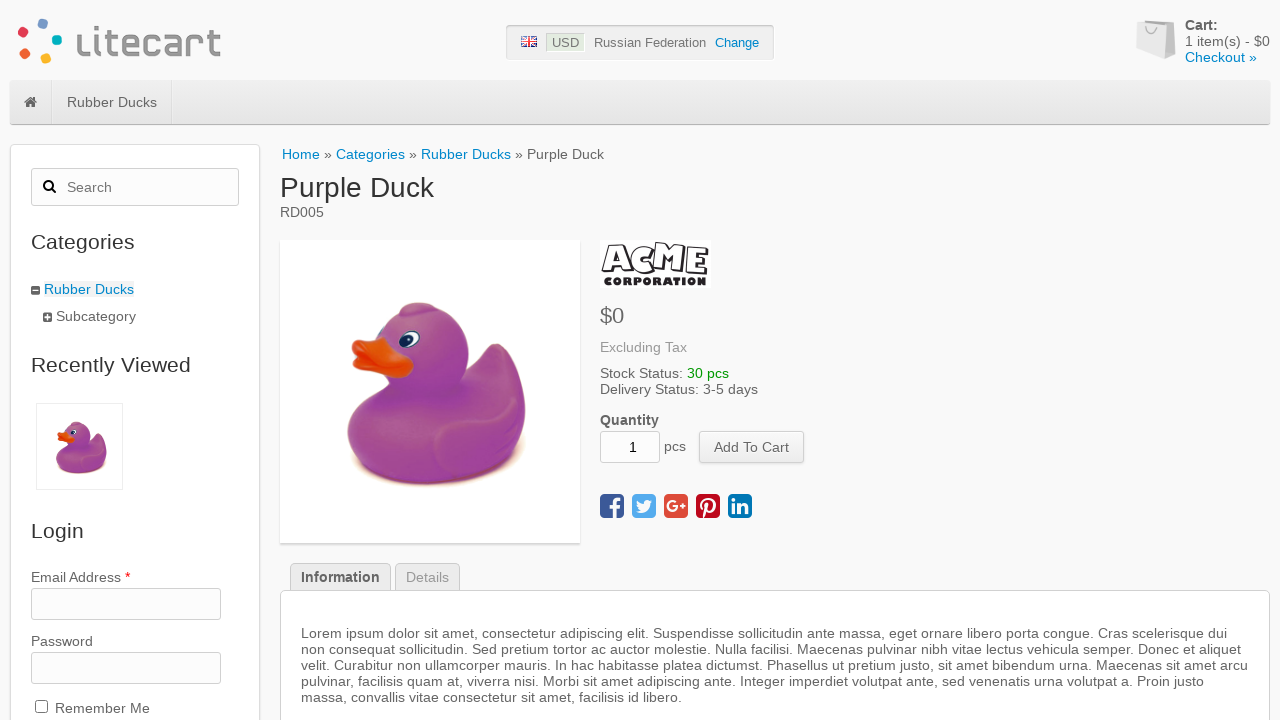

Navigated back to home page
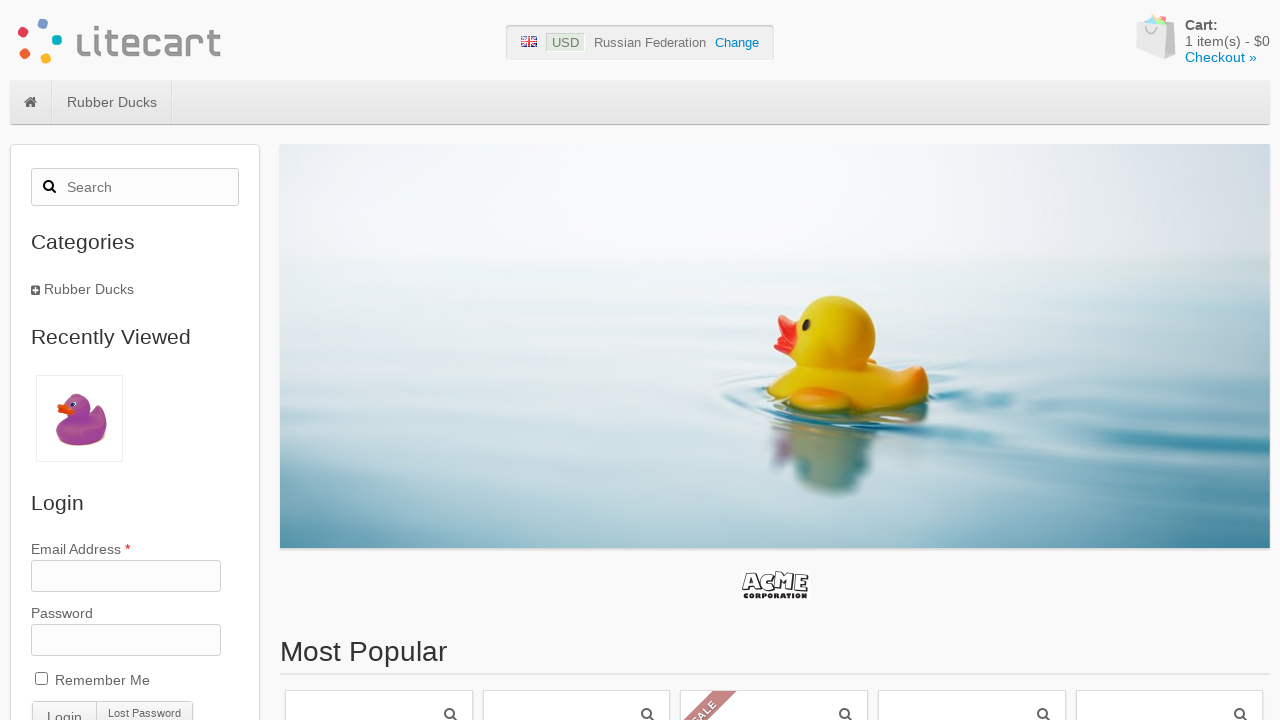

Clicked on first popular product (iteration 2) at (379, 640) on #box-most-popular li:nth-child(1) div.image-wrapper
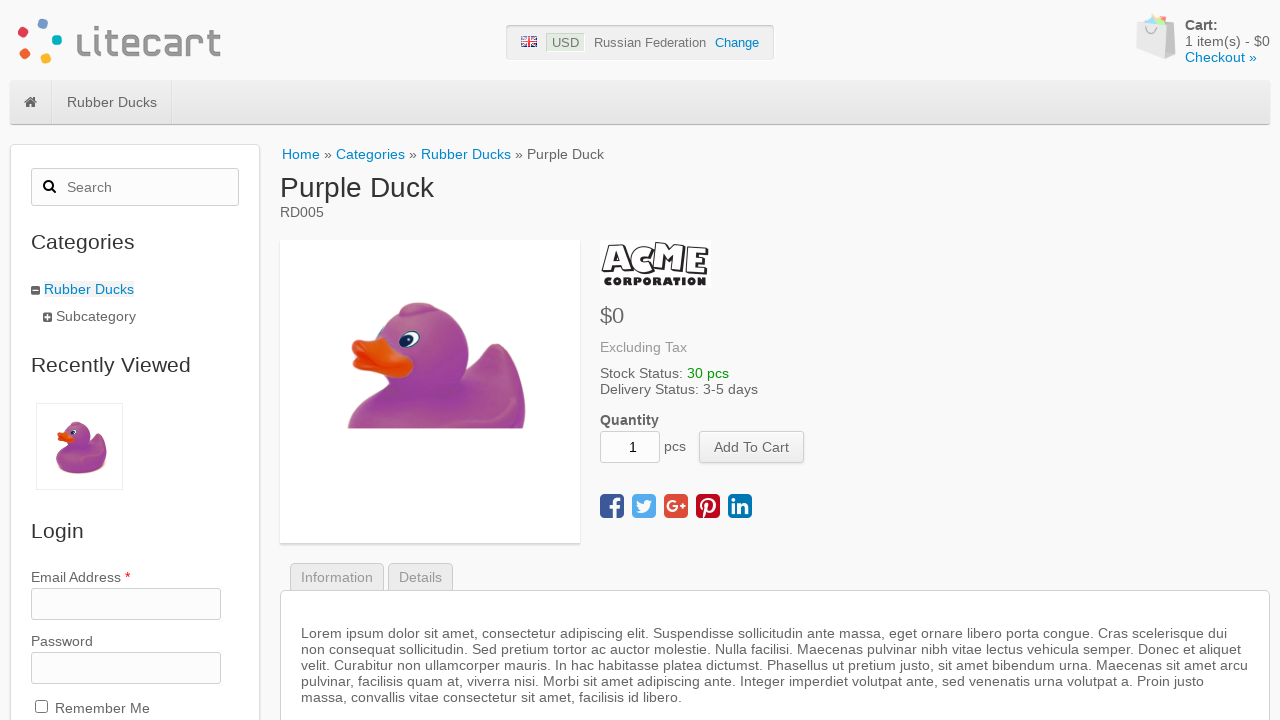

Add to cart button is visible
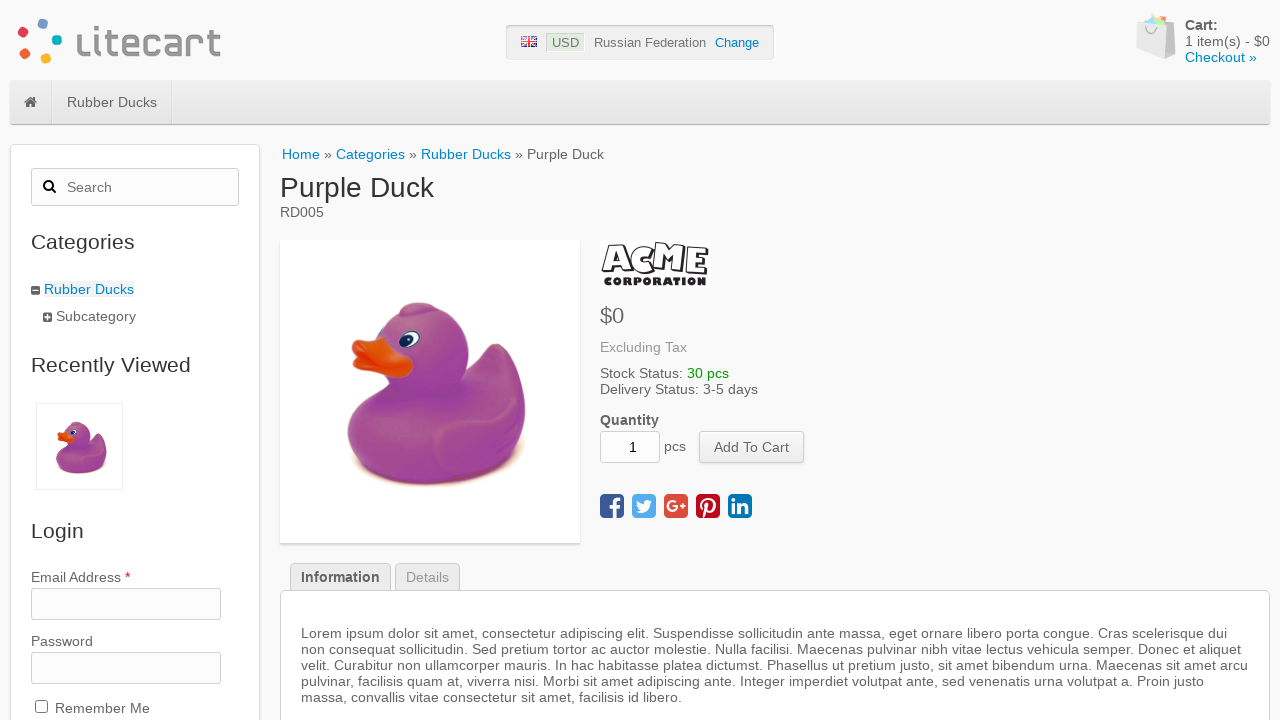

Checked for size selection dropdown (0 found)
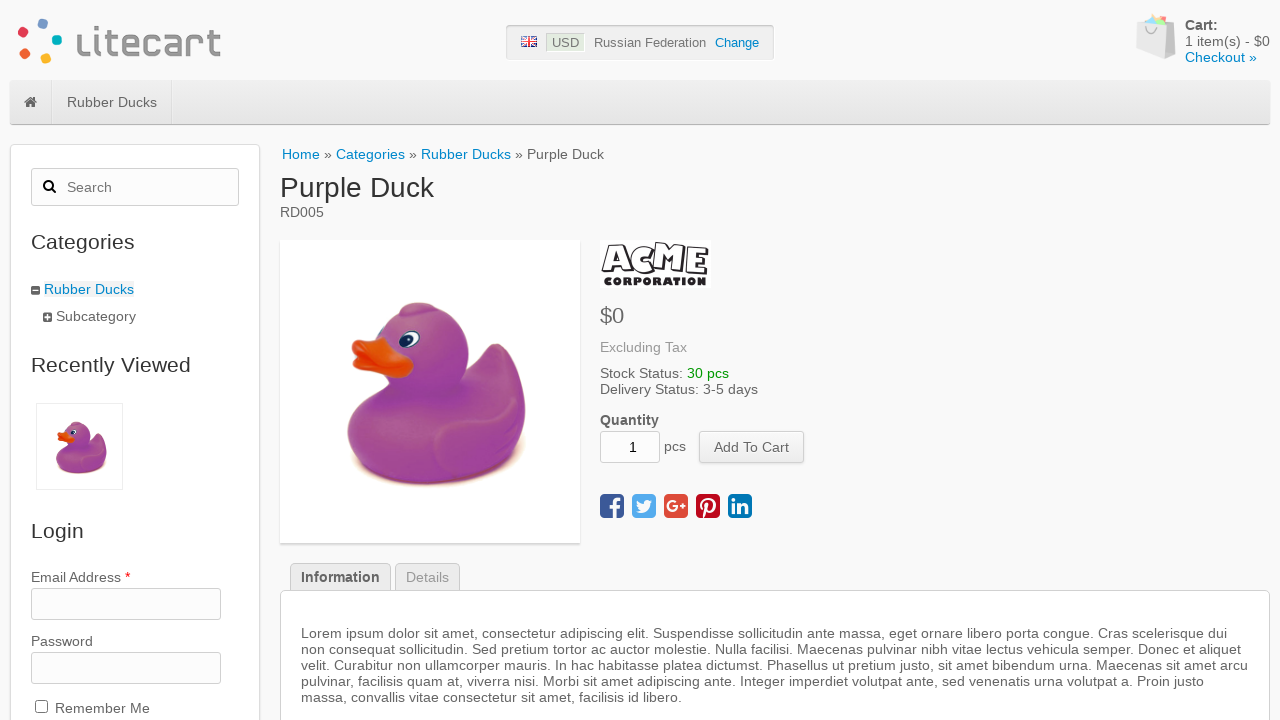

Clicked add to cart button for product 2 at (752, 447) on button[name='add_cart_product']
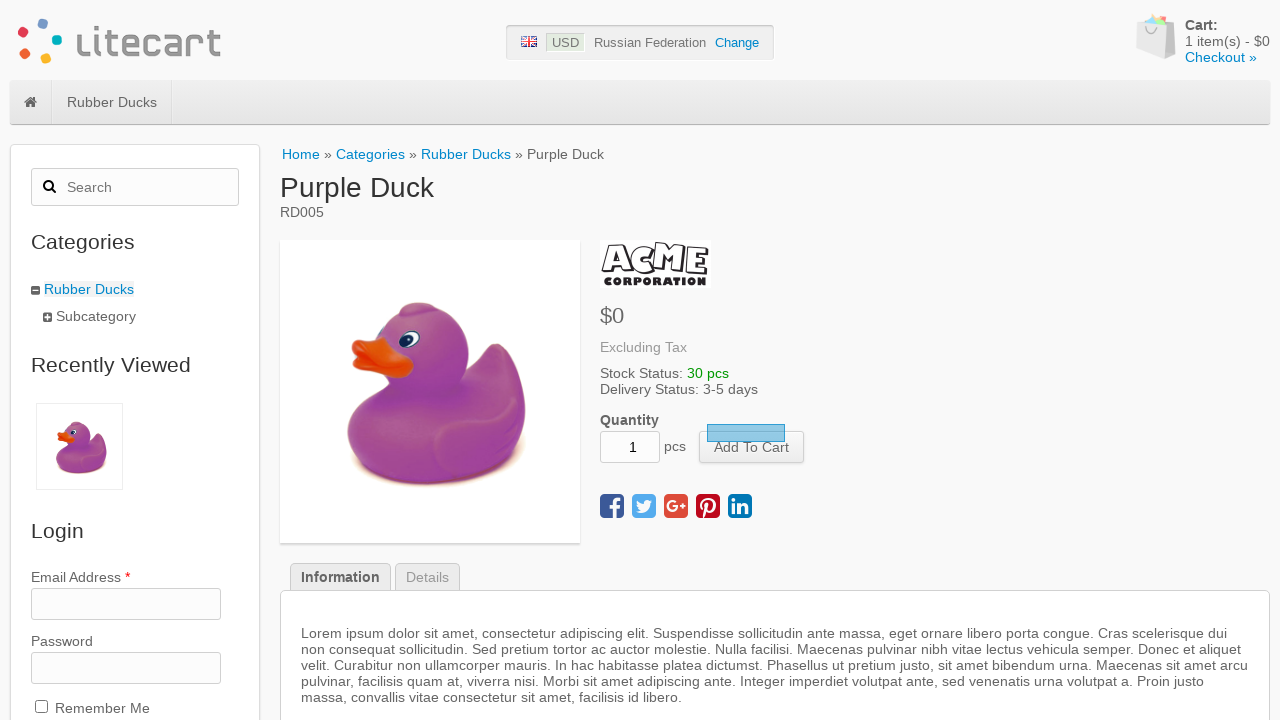

Cart quantity updated to 2
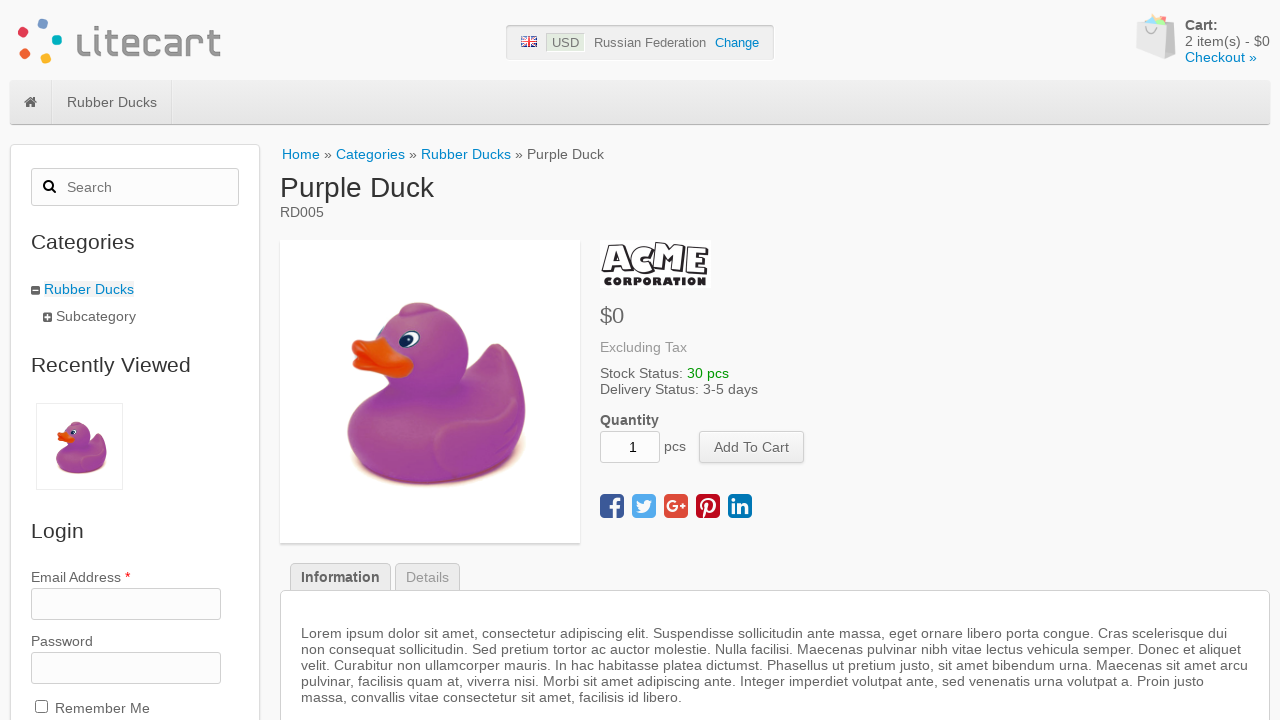

Navigated back to home page
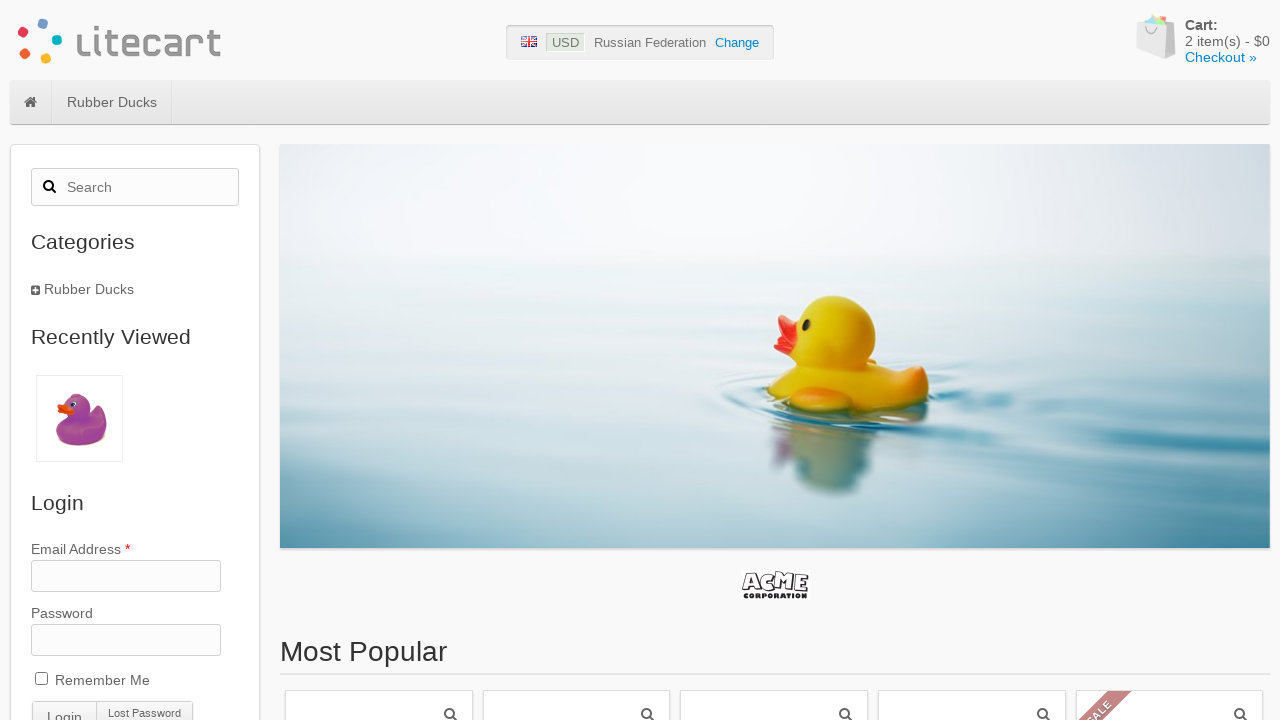

Clicked on first popular product (iteration 3) at (379, 640) on #box-most-popular li:nth-child(1) div.image-wrapper
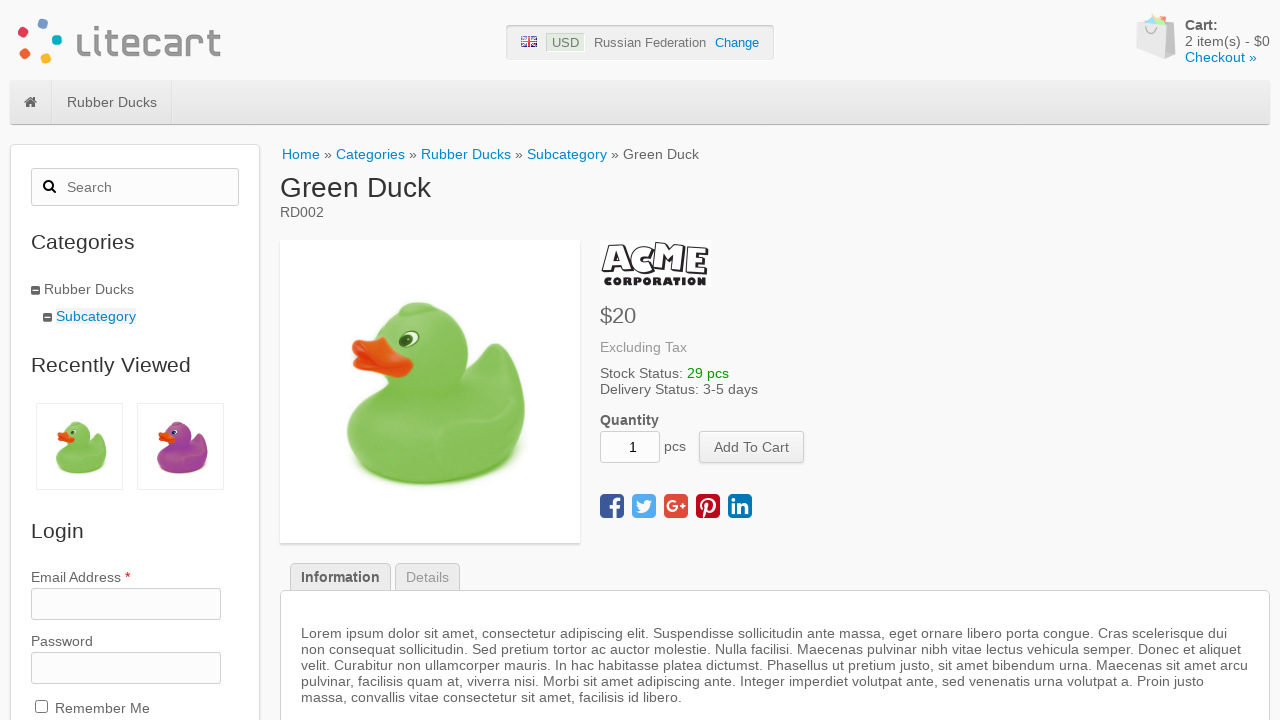

Add to cart button is visible
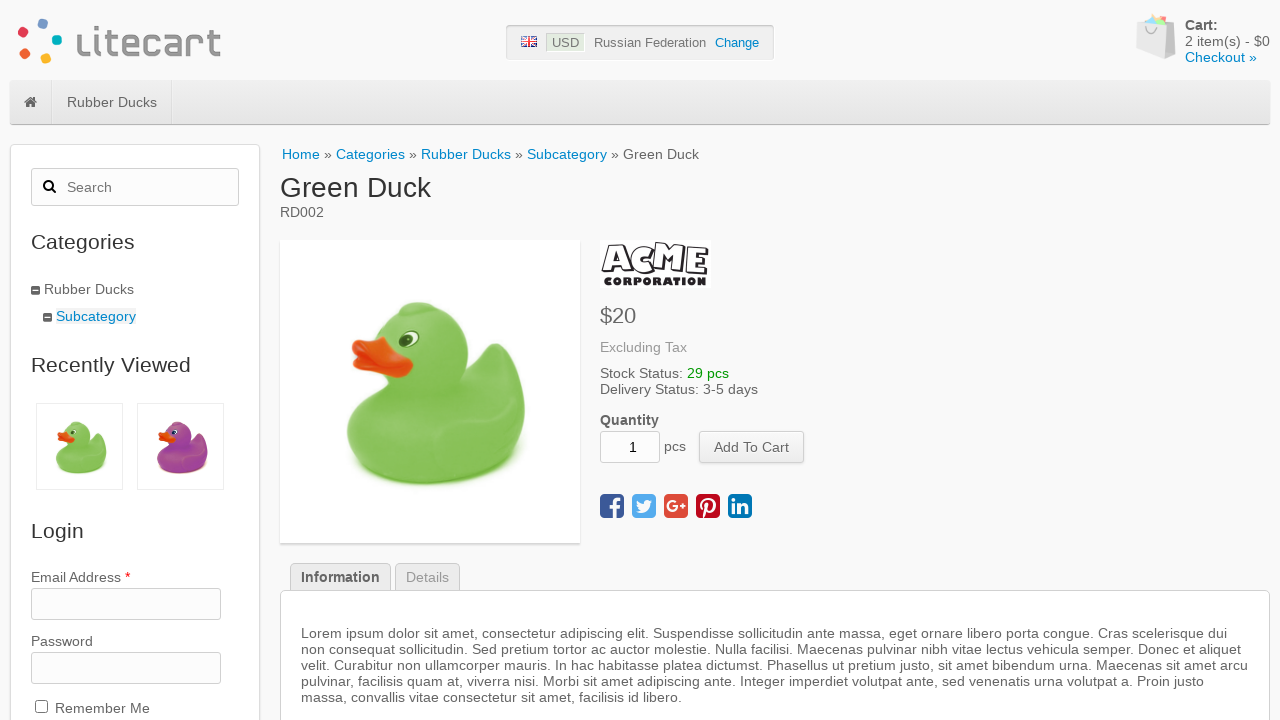

Checked for size selection dropdown (0 found)
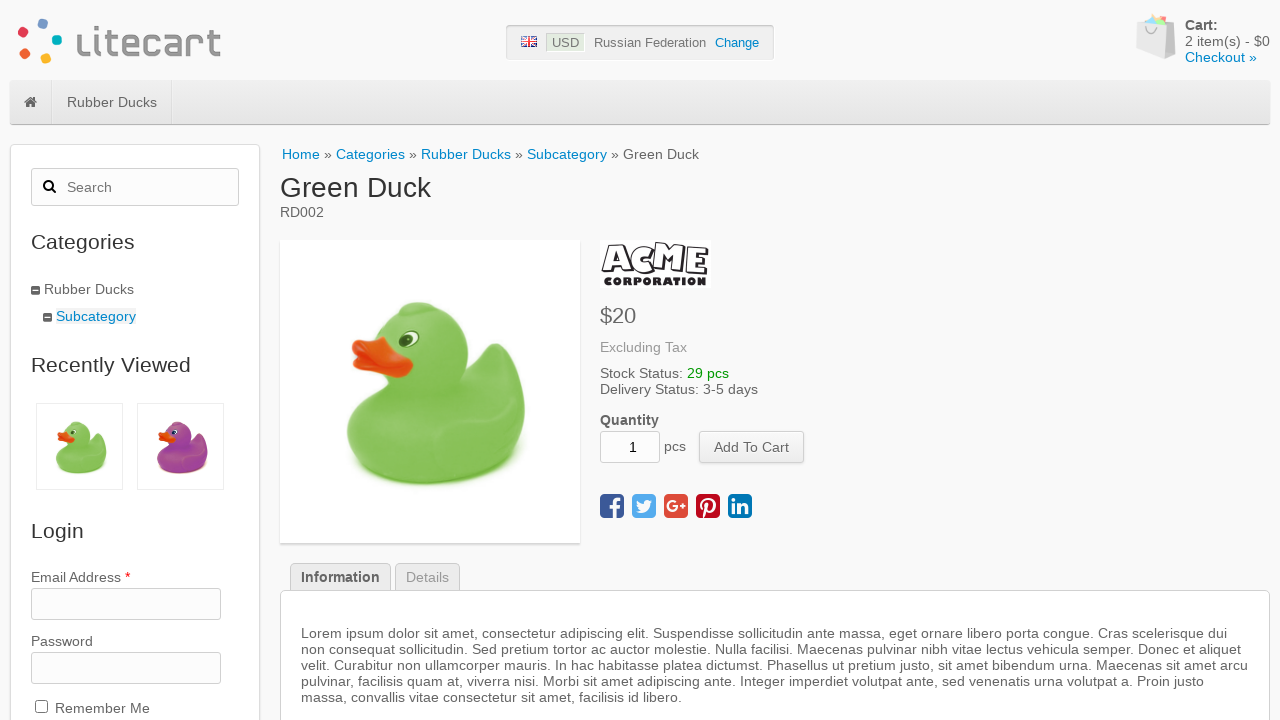

Clicked add to cart button for product 3 at (752, 447) on button[name='add_cart_product']
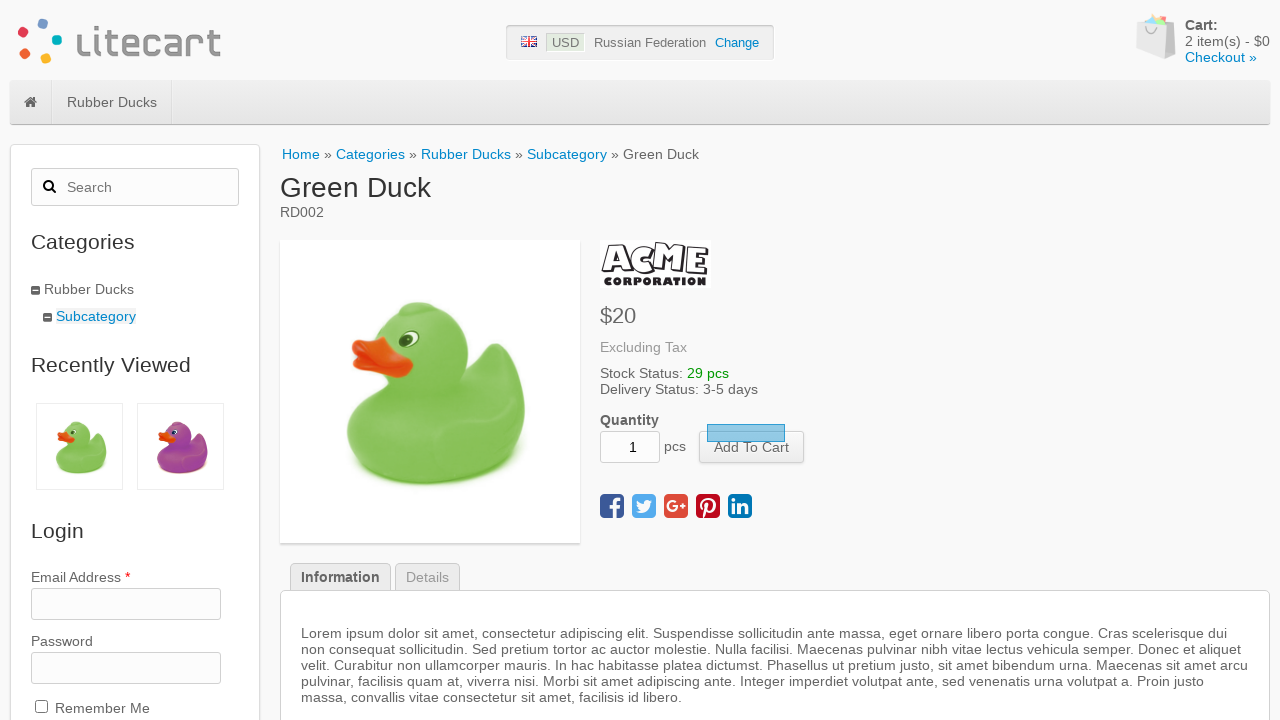

Cart quantity updated to 3
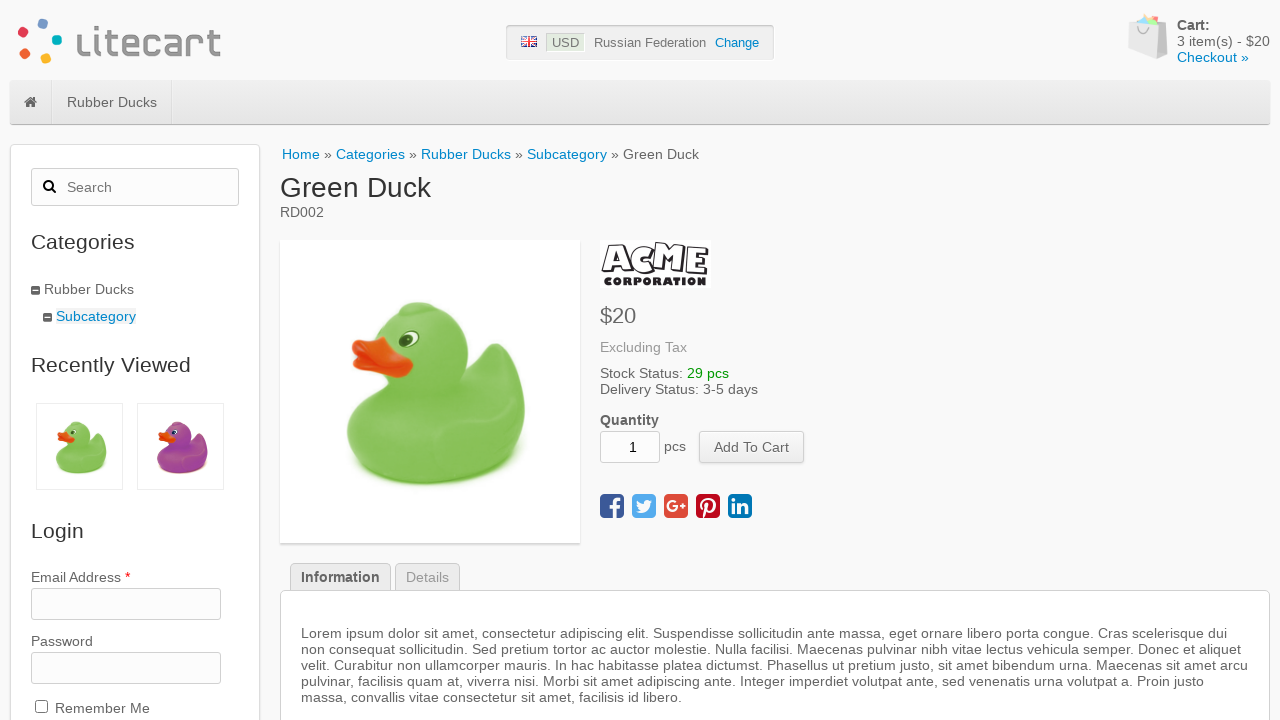

Navigated back to home page
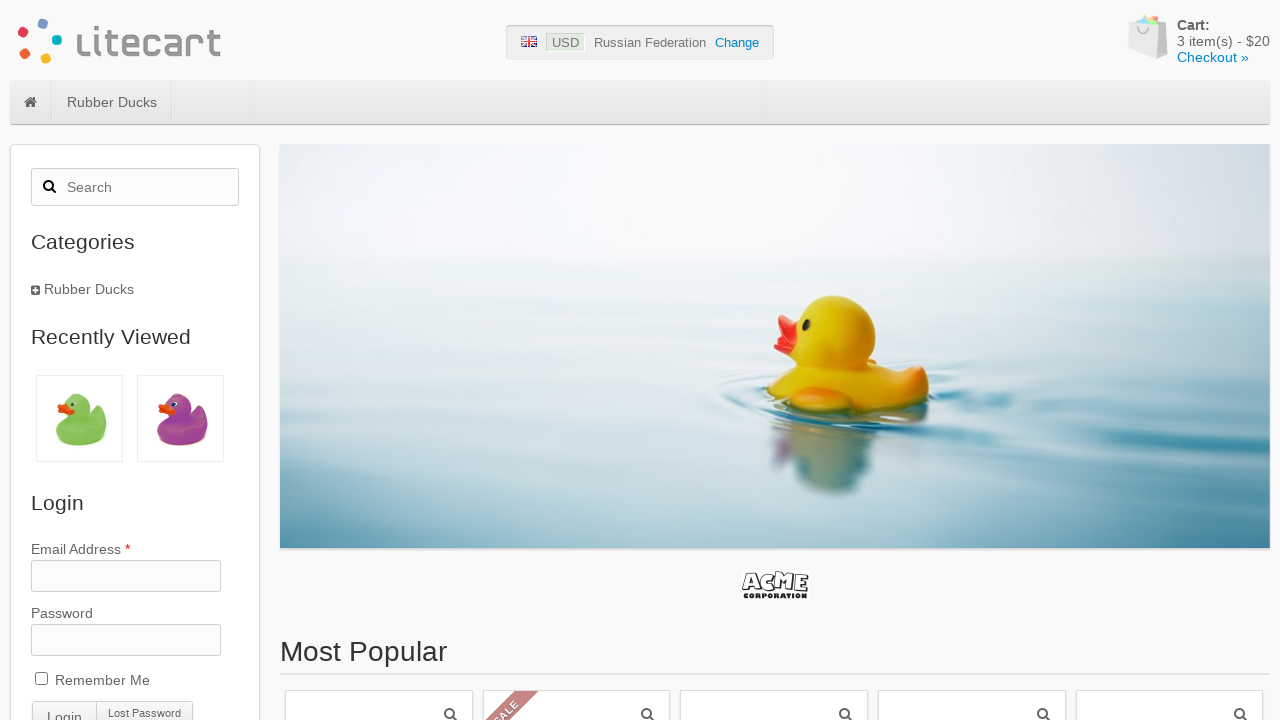

Clicked on cart link at (1213, 57) on #cart a.link
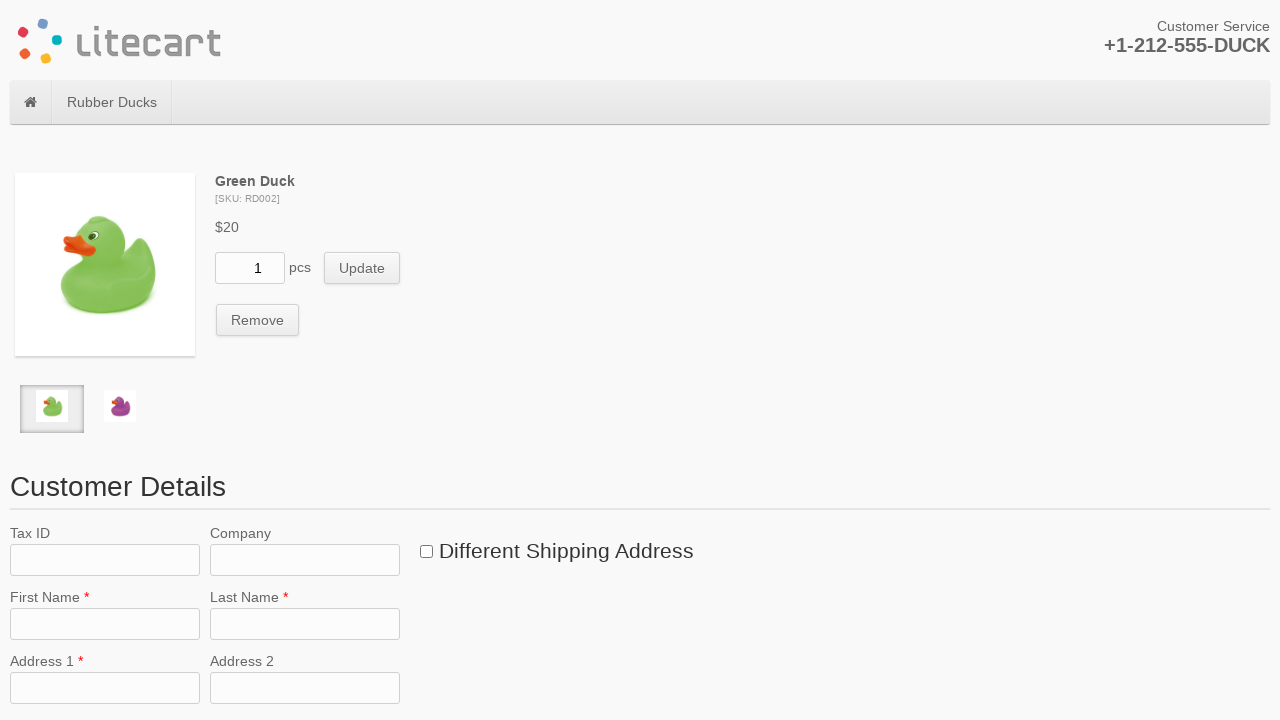

Waited for cart animation to load
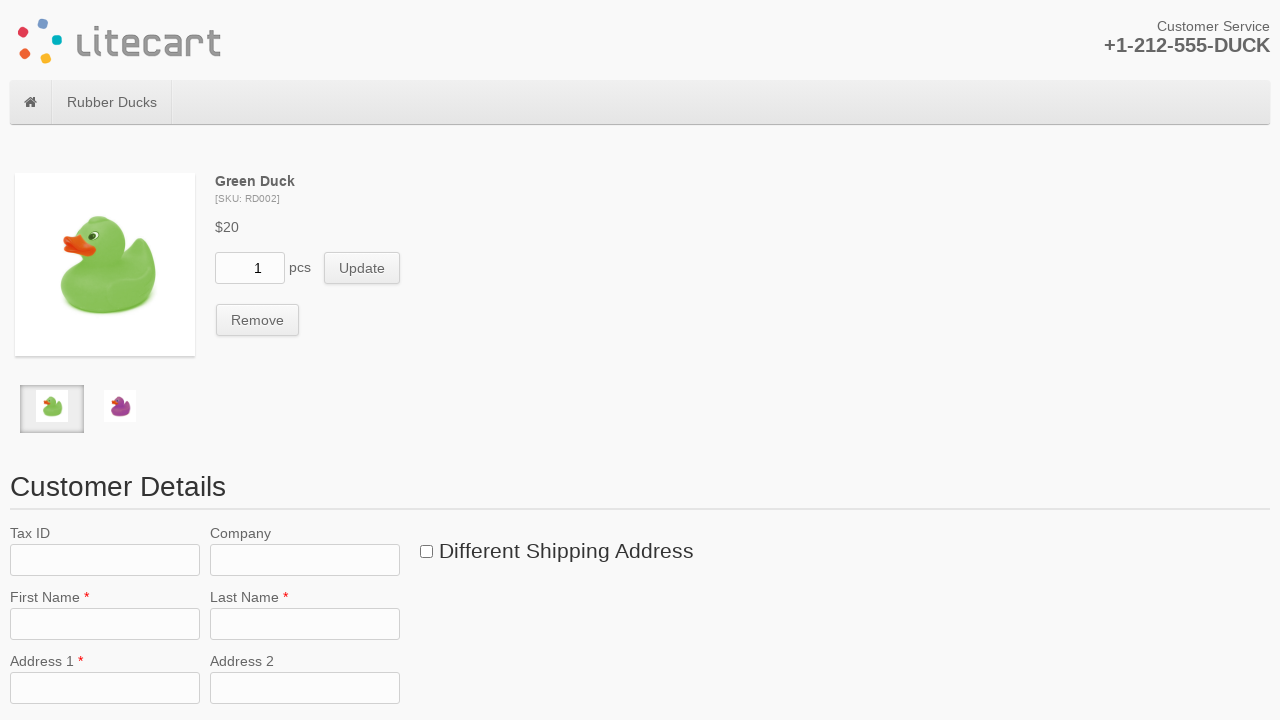

Found 2 thumbnail(s)
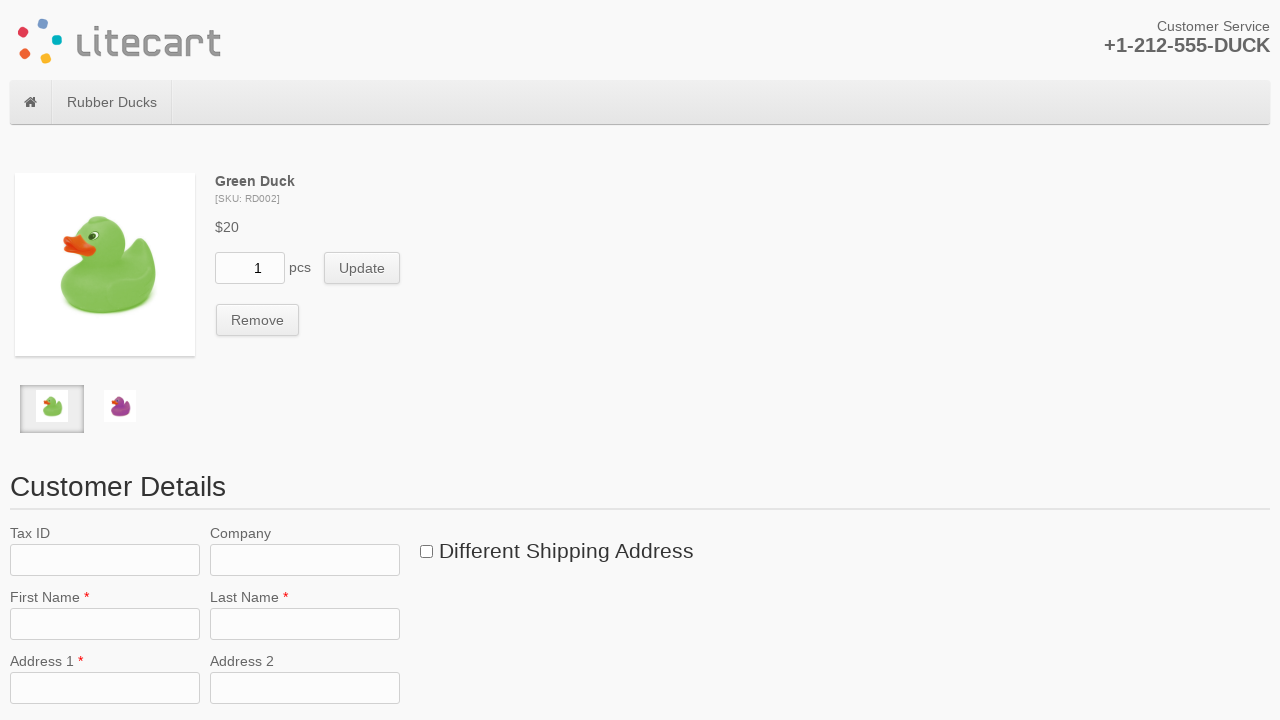

Clicked on first thumbnail to stop animation
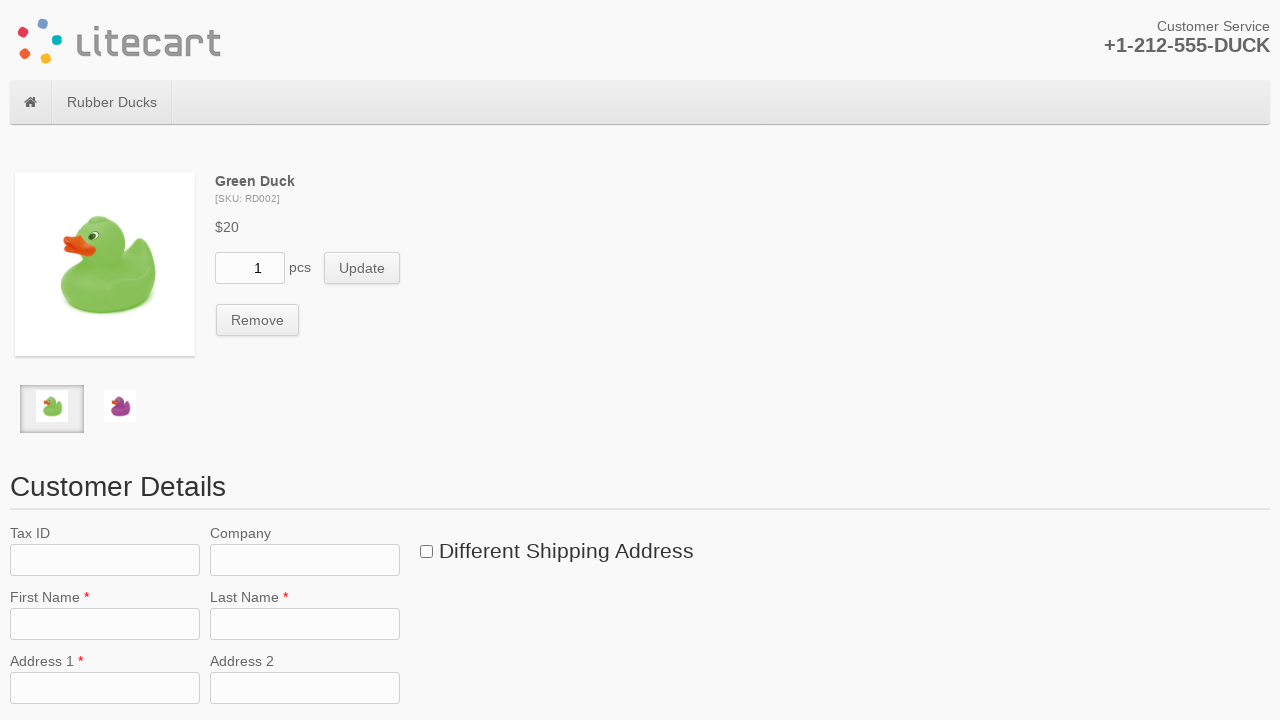

Counted 2 products in cart
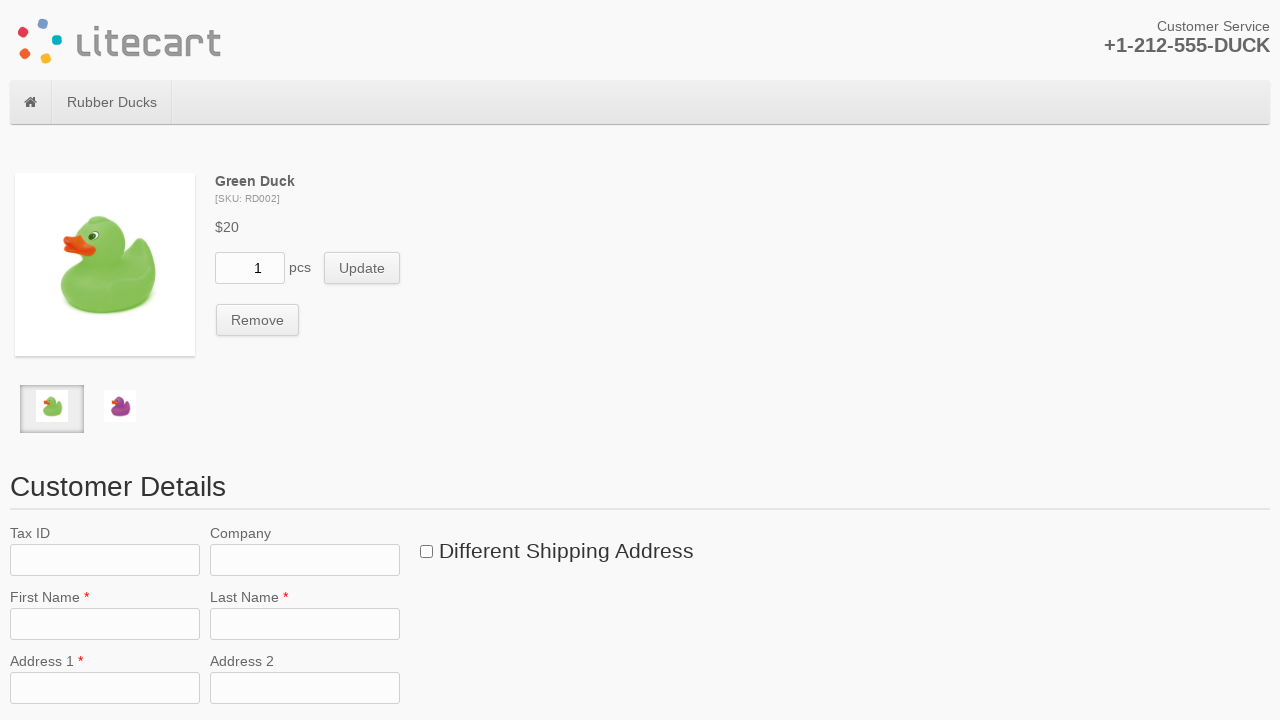

Remove button is visible for product removal (iteration 1)
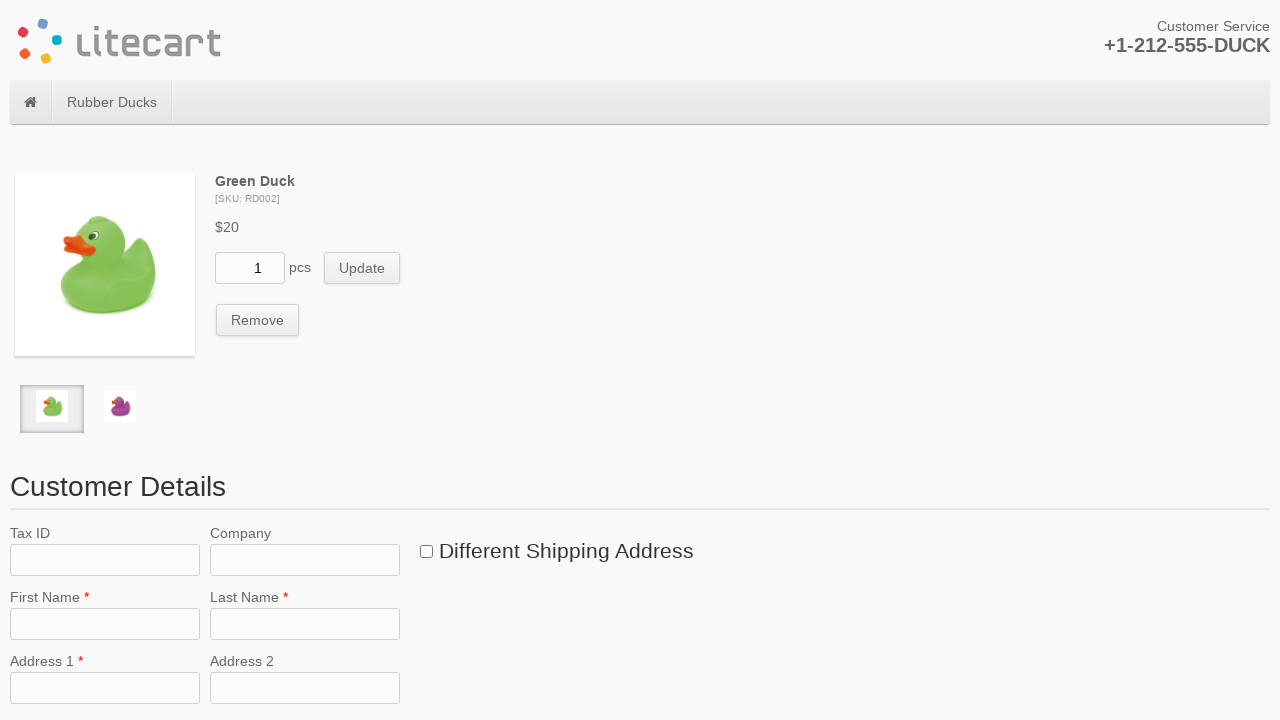

Clicked remove button for product 1 at (258, 320) on #box-checkout-cart button[name=remove_cart_item]
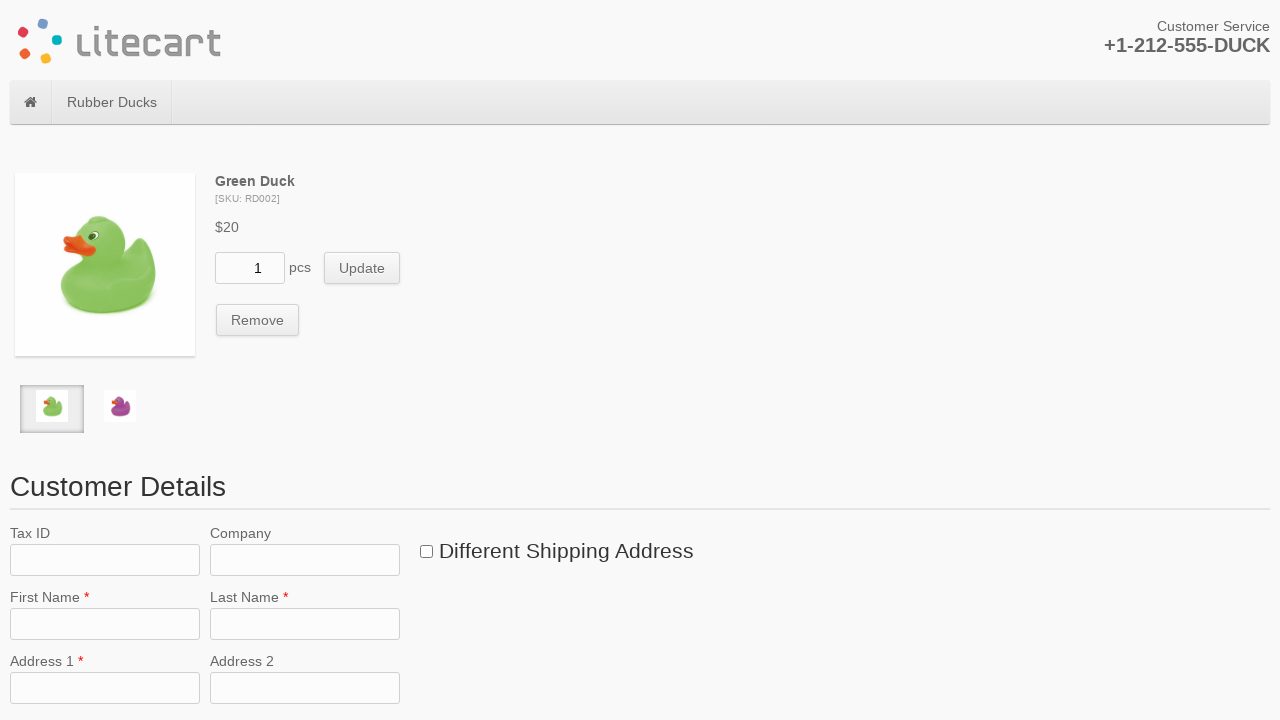

Cart updated with 1 remaining product(s)
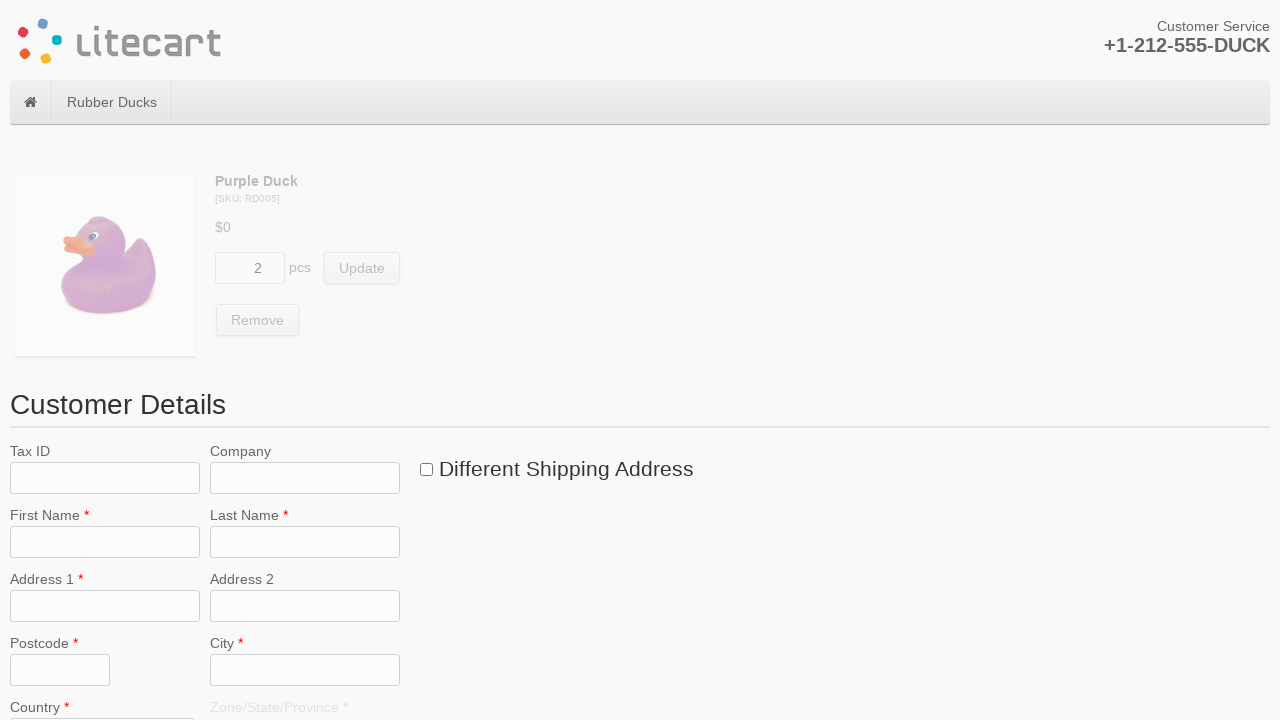

Remove button is visible for product removal (iteration 2)
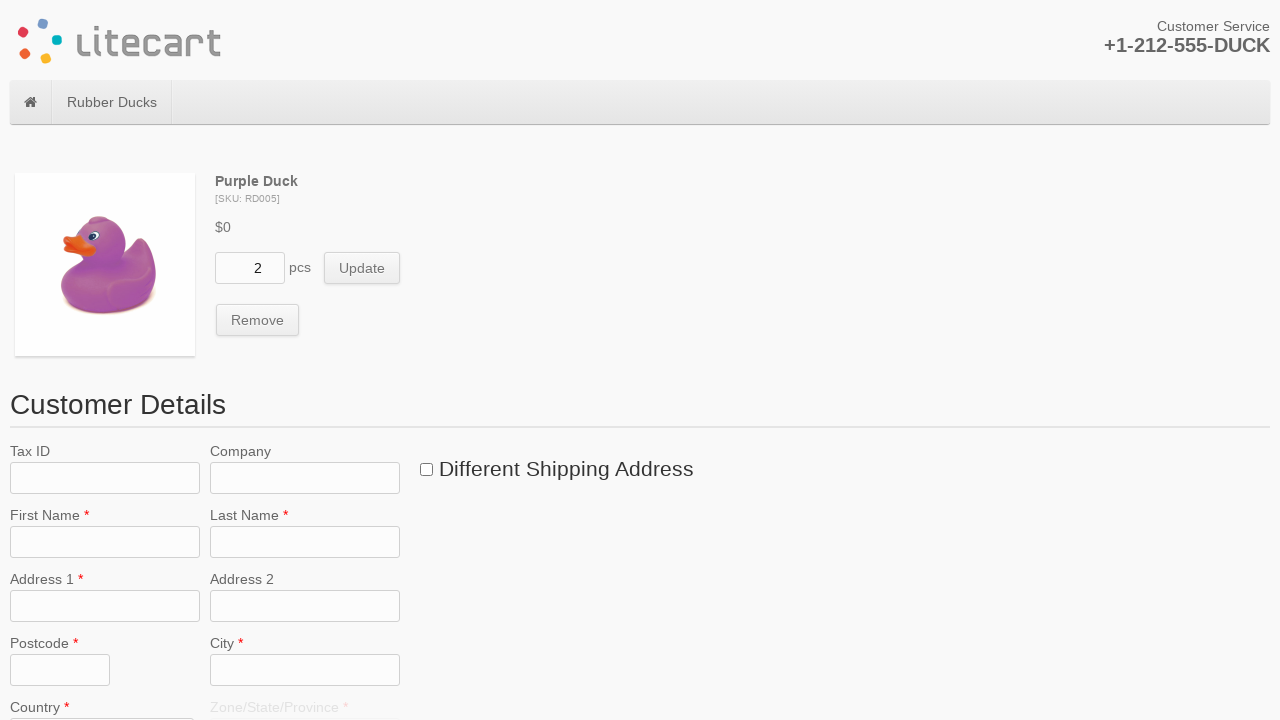

Clicked remove button for product 2 at (258, 320) on #box-checkout-cart button[name=remove_cart_item]
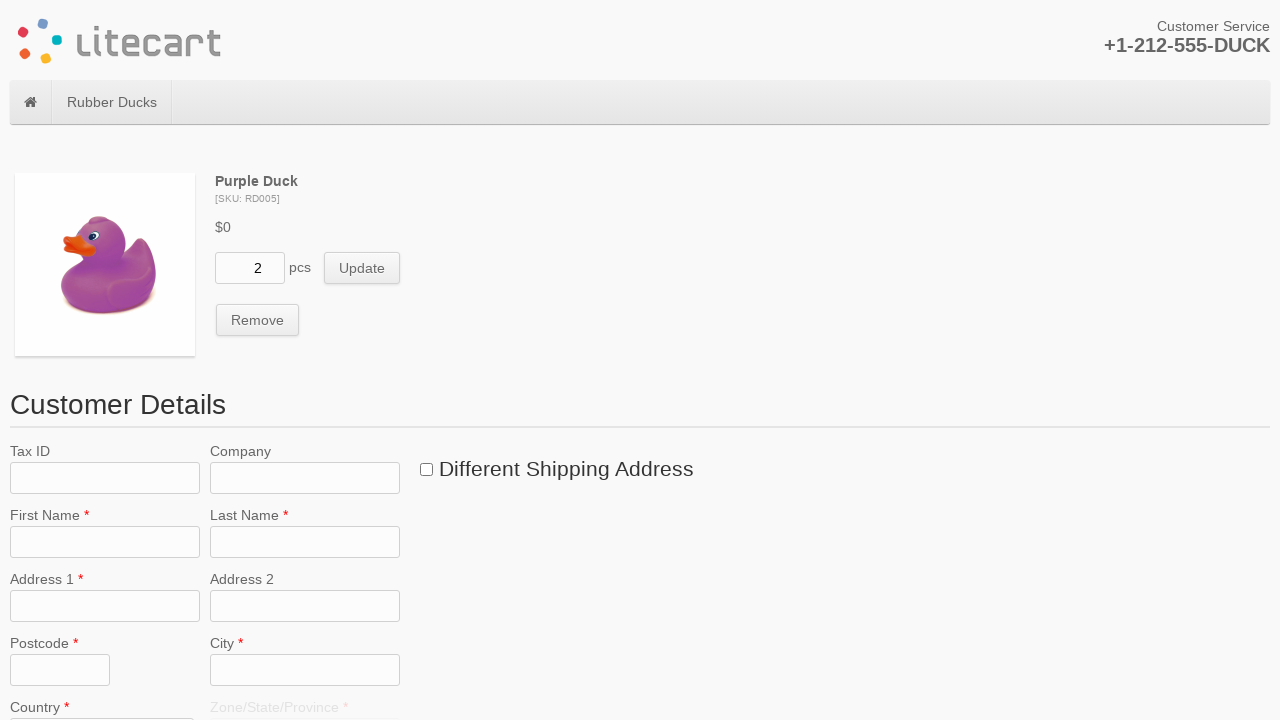

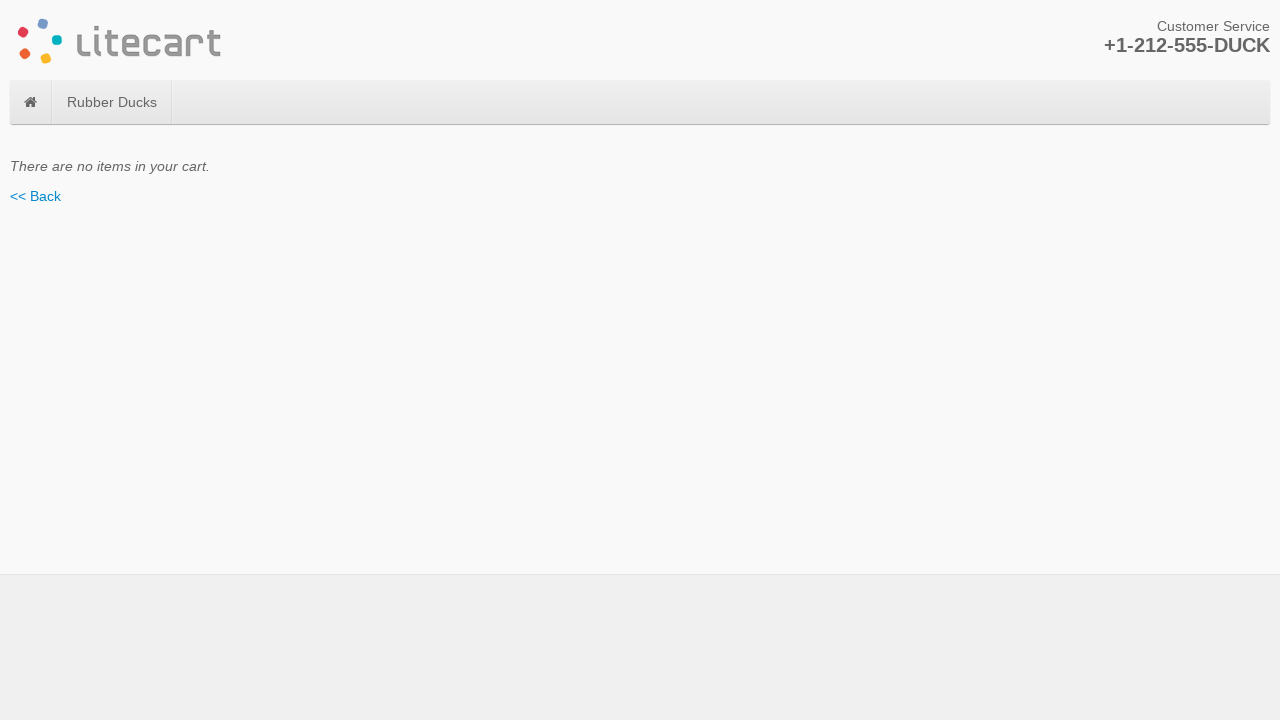